Tests clicking on a blue primary button on the UI Testing Playground class attribute page to verify button click functionality

Starting URL: http://uitestingplayground.com/classattr

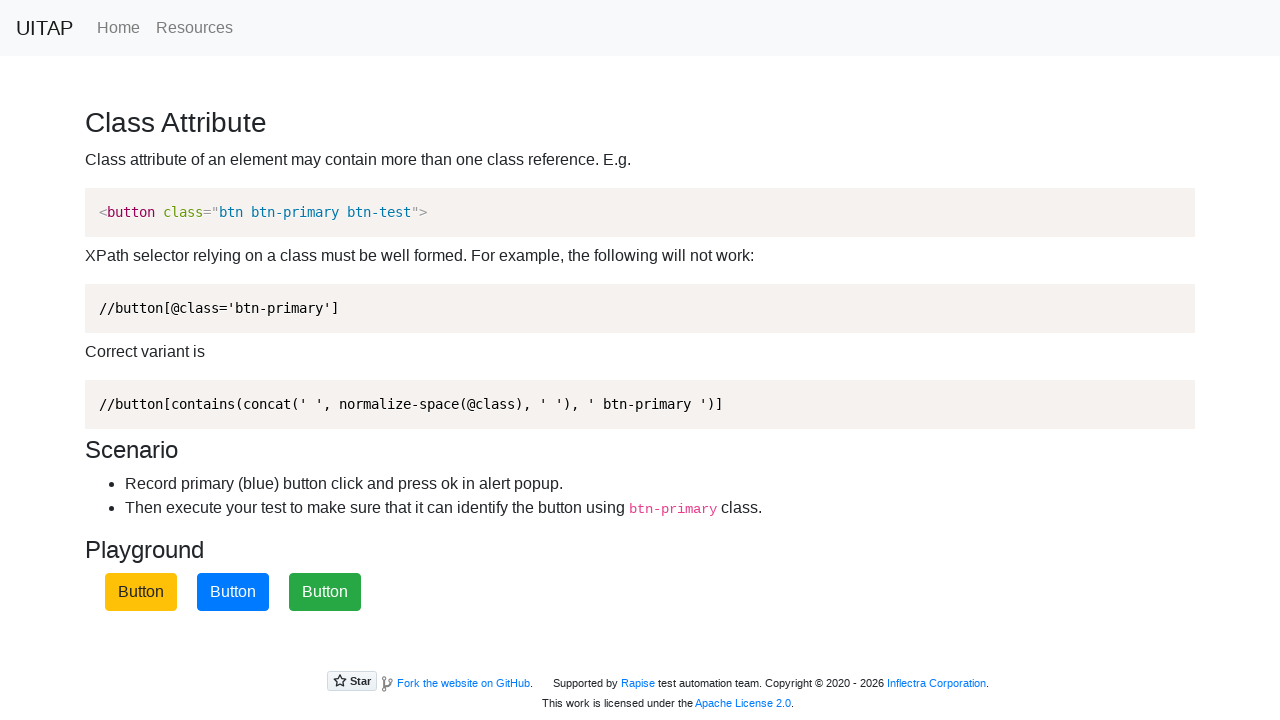

Waited for blue primary button to be visible
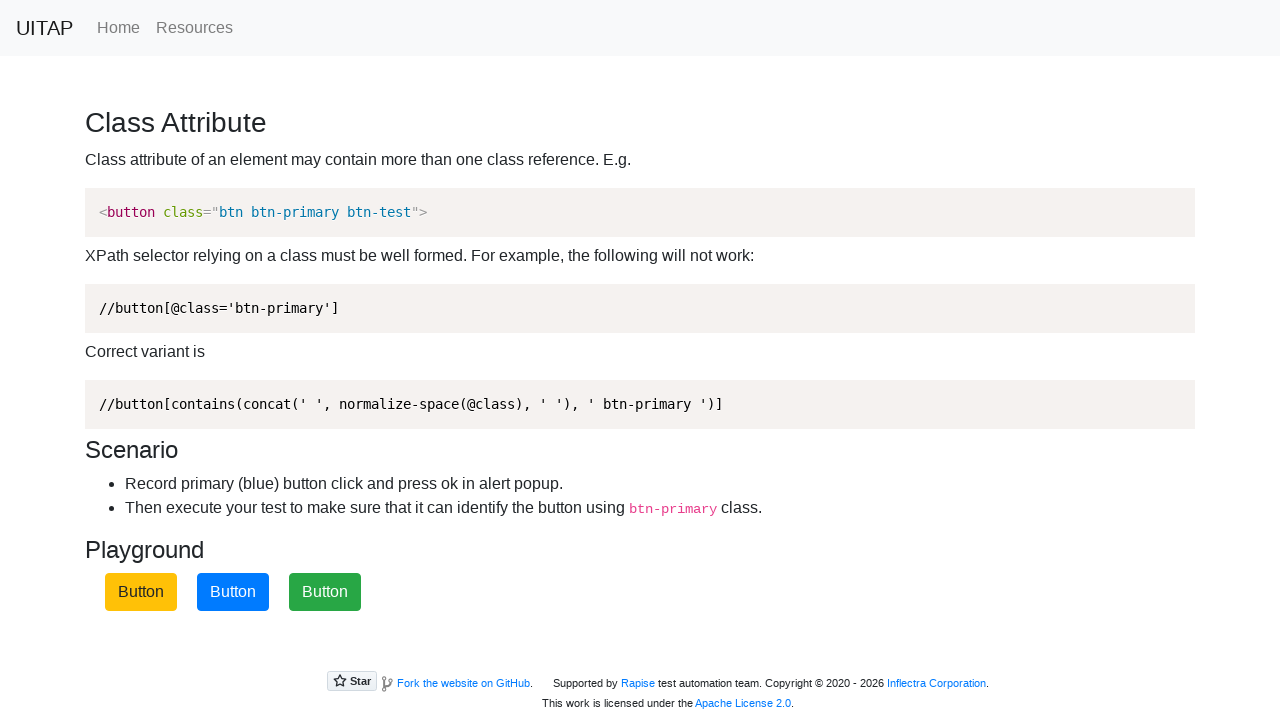

Clicked the blue primary button at (233, 592) on .btn-primary
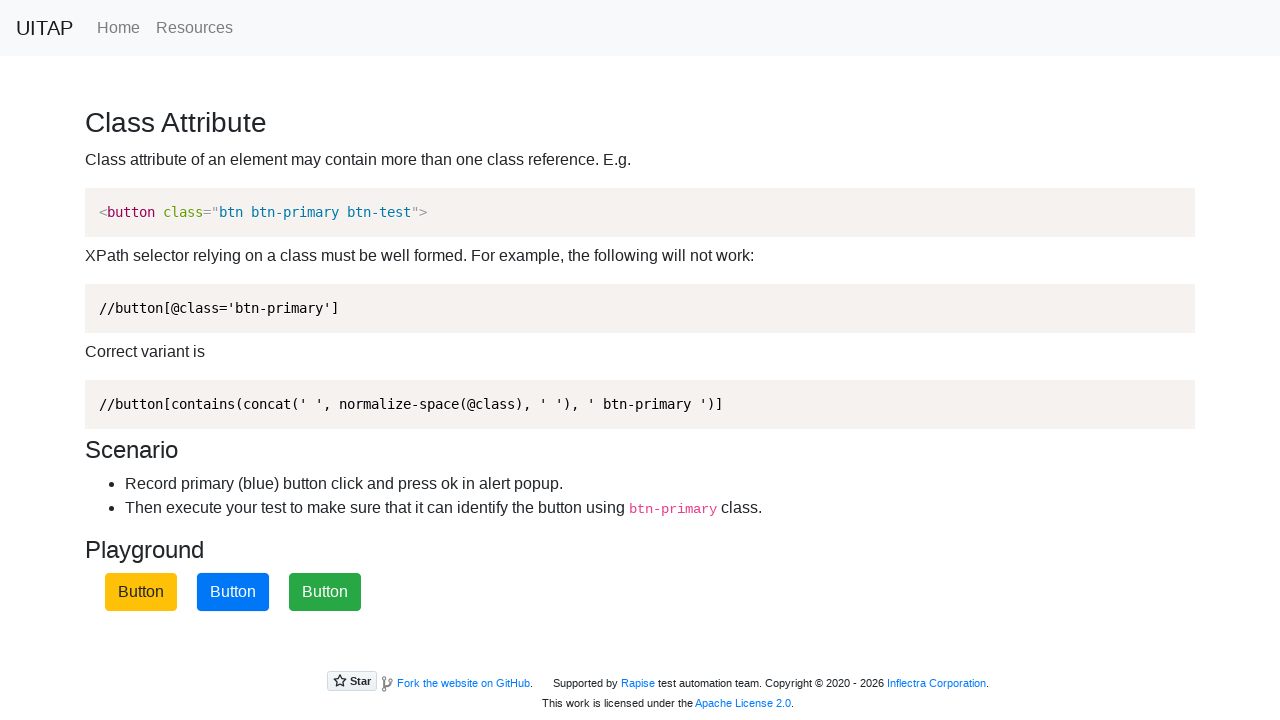

Set up dialog handler to accept alerts
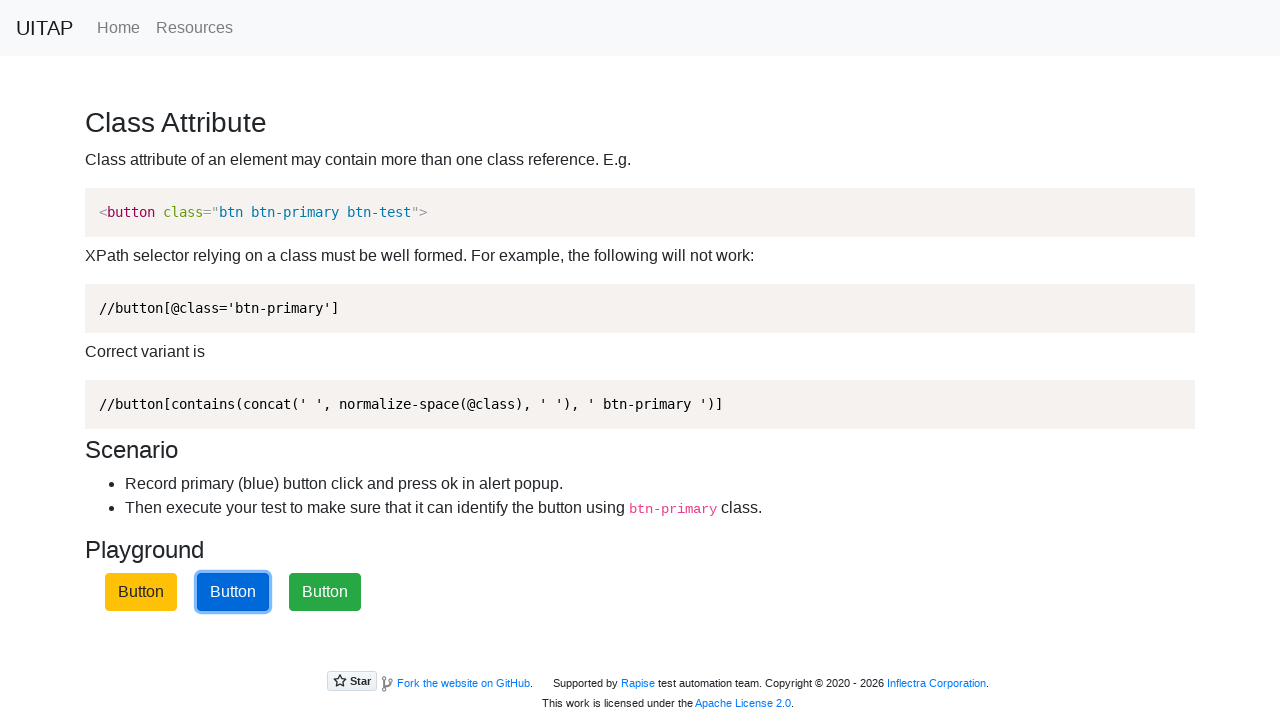

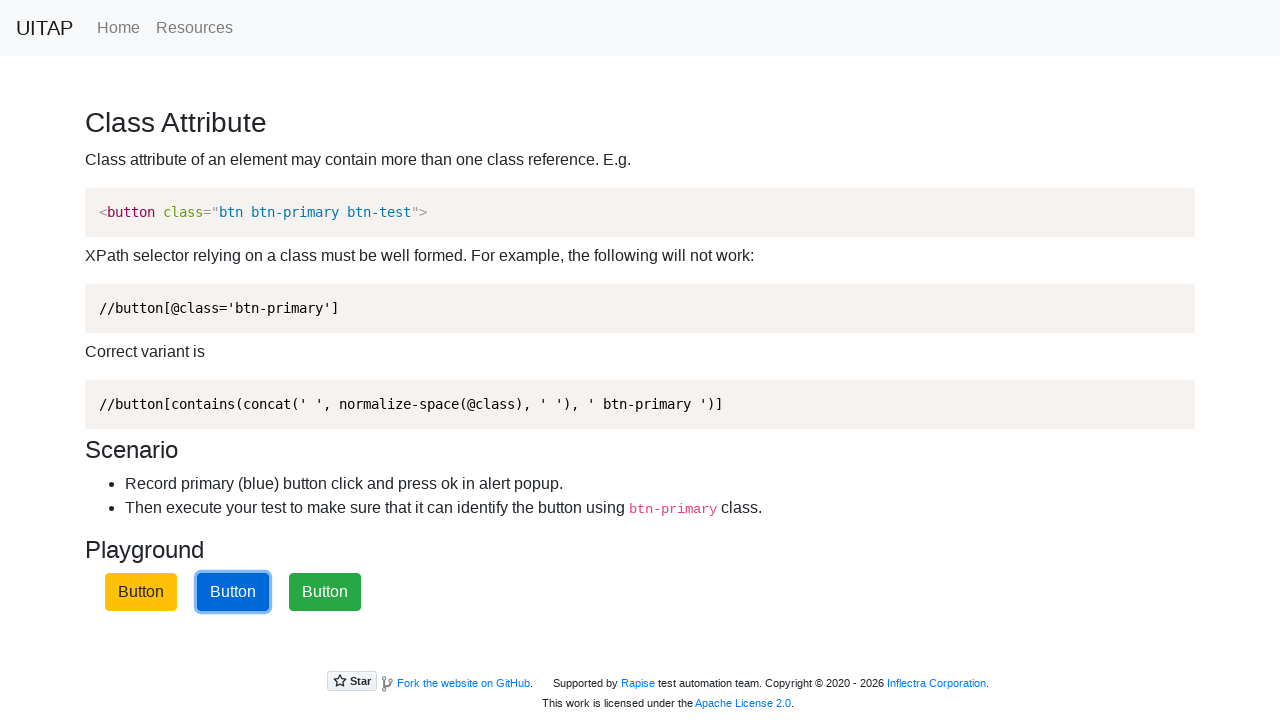